Tests navigation to the Guestbook section by clicking on the Guestbook menu item and verifying the URL contains 'guest'

Starting URL: https://www.99-bottles-of-beer.net/

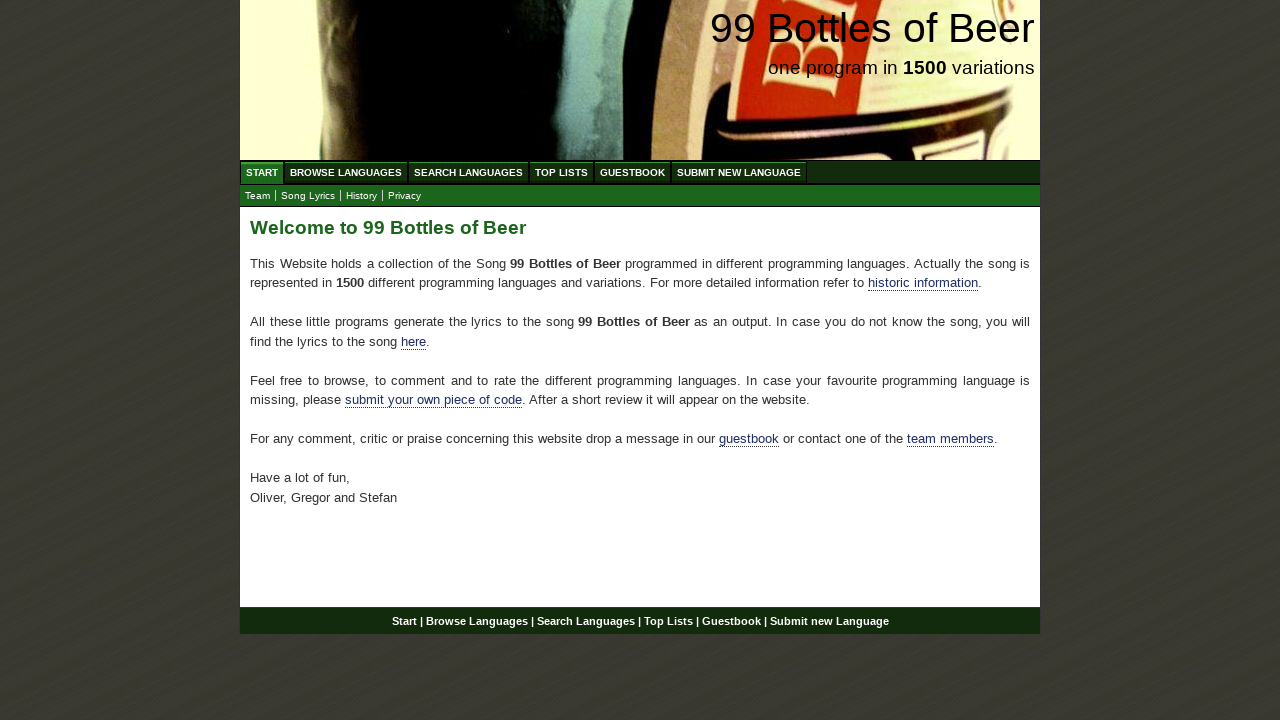

Clicked on the Guestbook menu item (5th item in menu) at (632, 172) on xpath=//ul[@id='menu']/li[5]/a
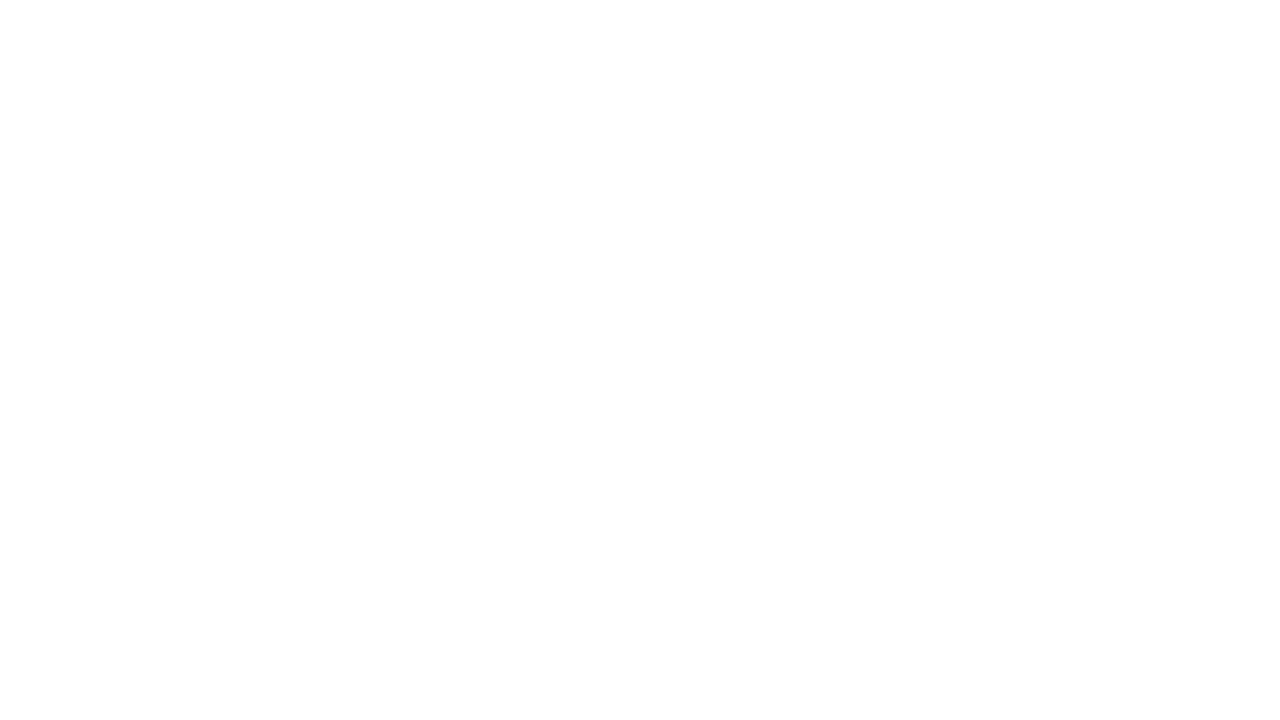

Page loaded and network idle state reached
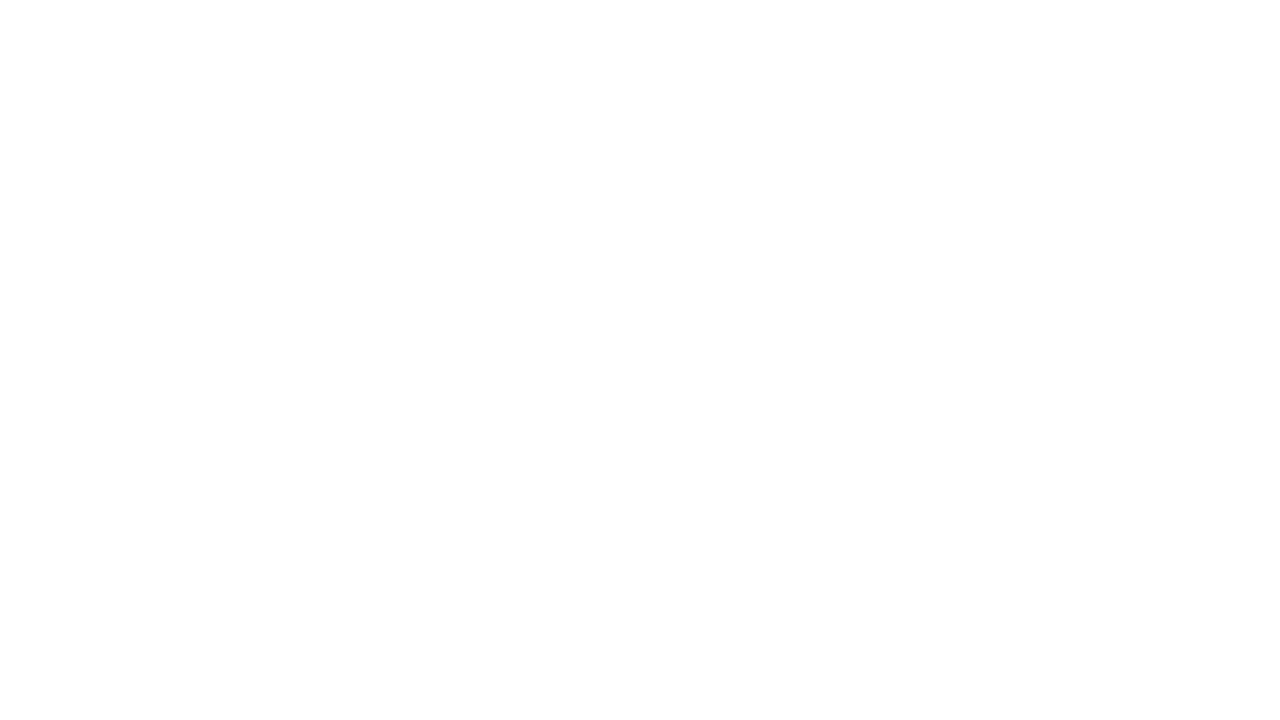

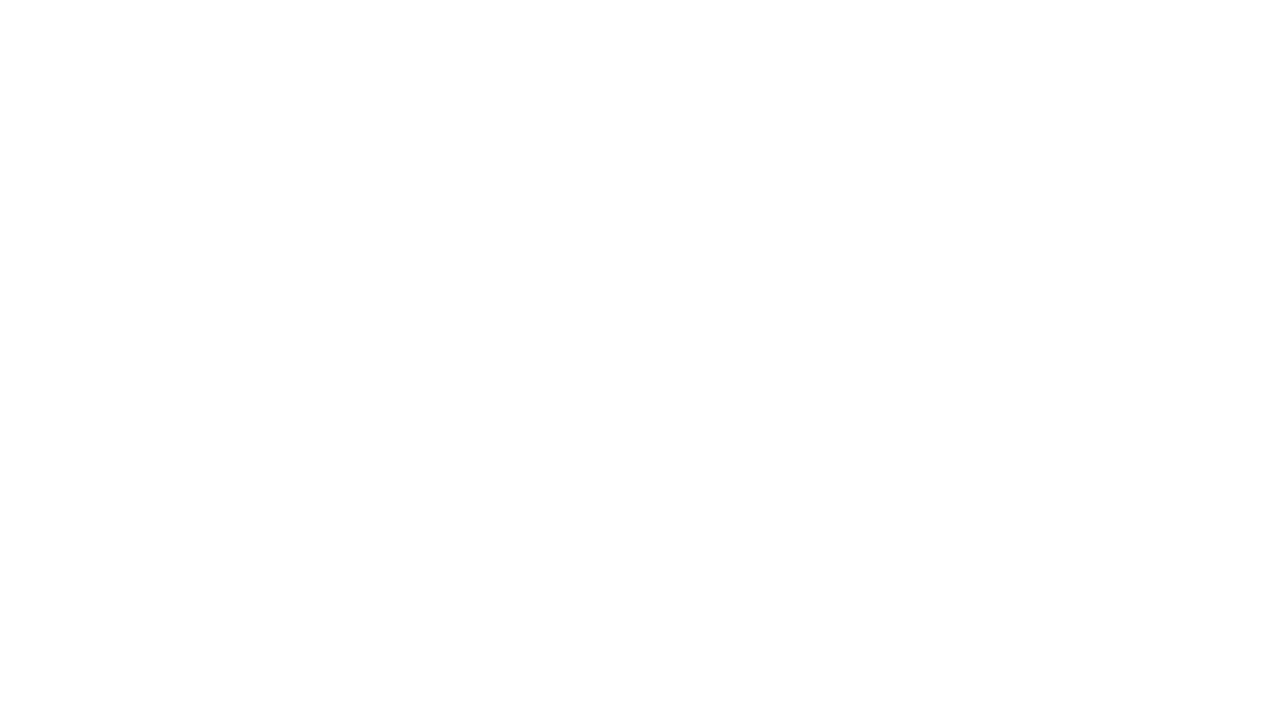